Navigates to an automation practice page and verifies checkbox elements are present by checking their selection state and counting the total number of checkboxes

Starting URL: https://rahulshettyacademy.com/AutomationPractice/

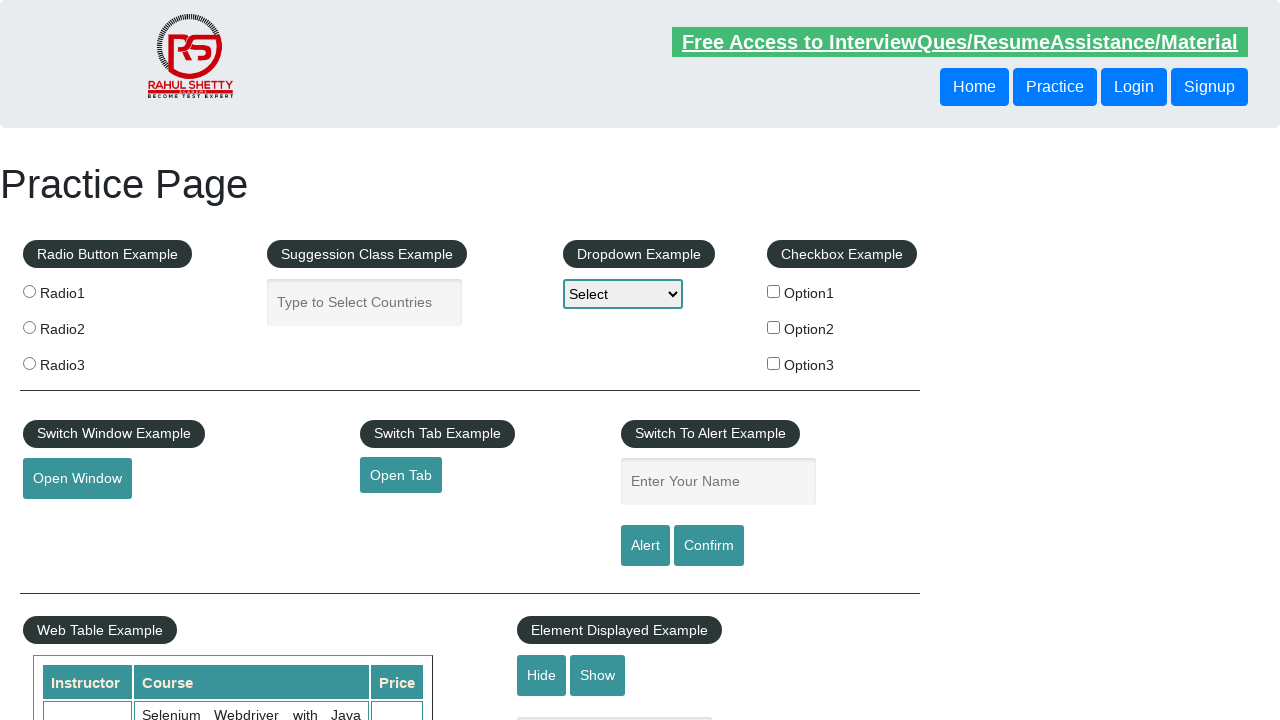

Navigated to automation practice page
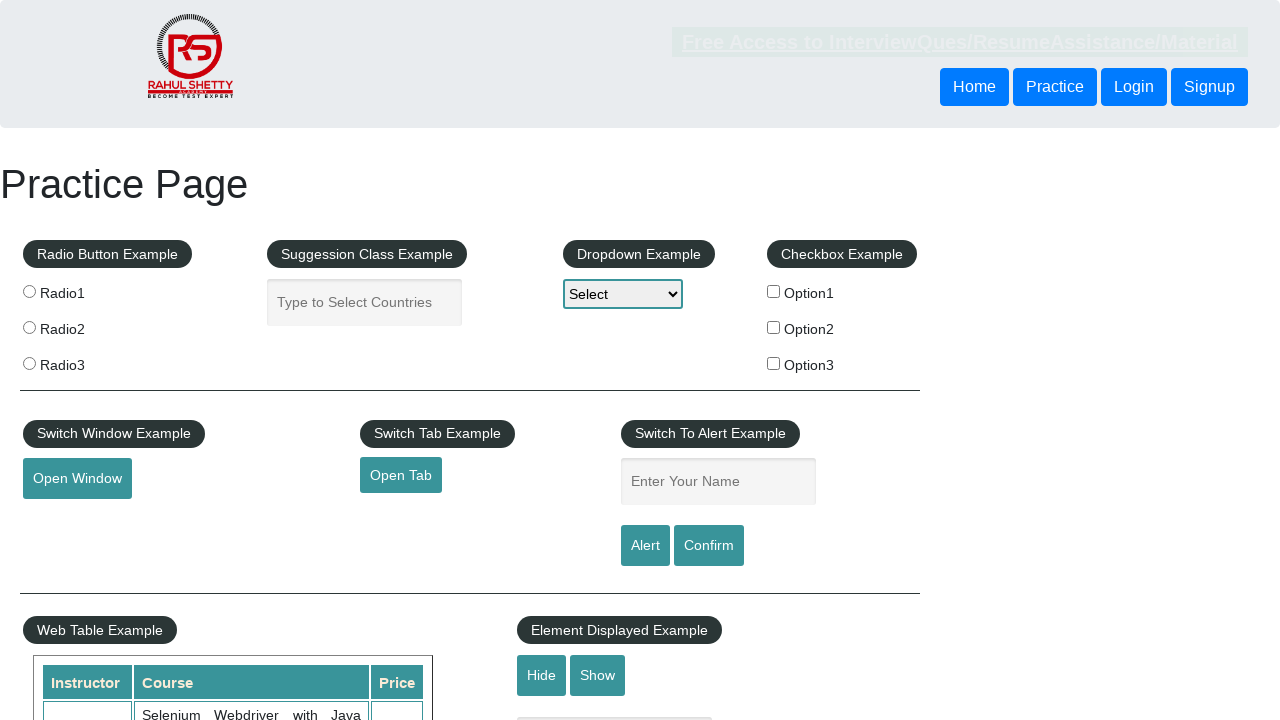

Waited for checkbox element #checkBoxOption1 to be present
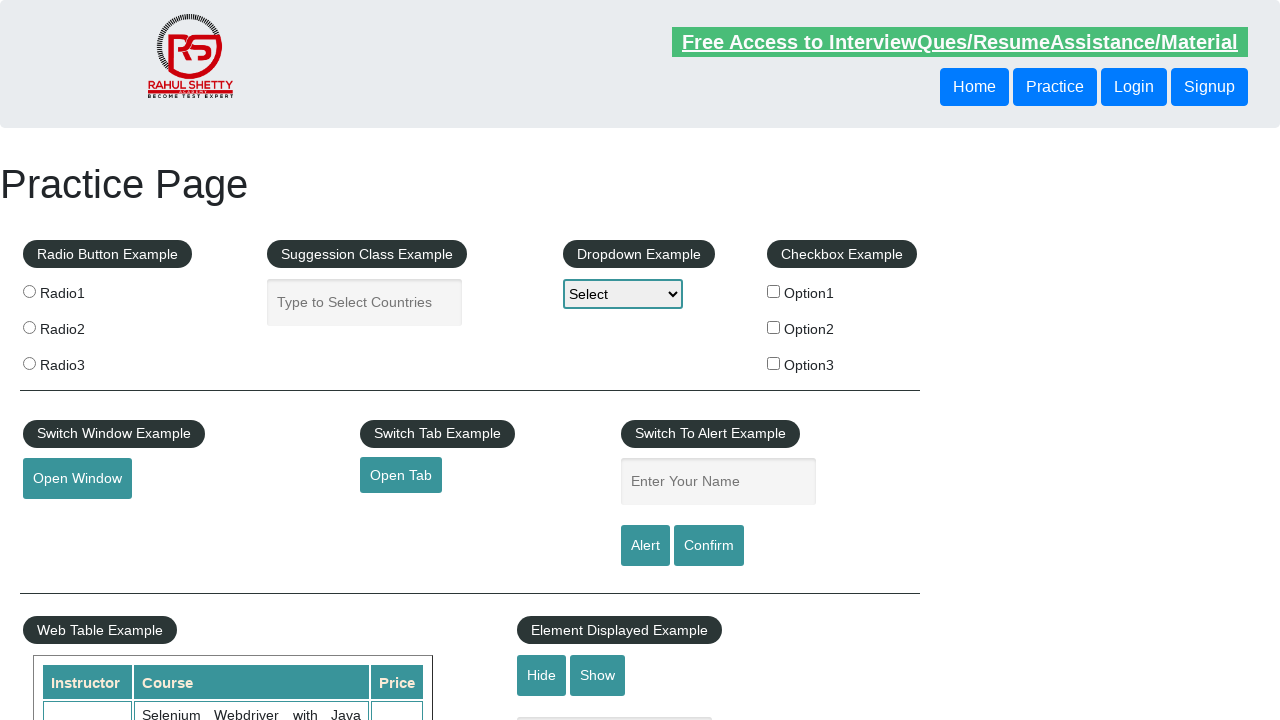

Located checkbox element #checkBoxOption1
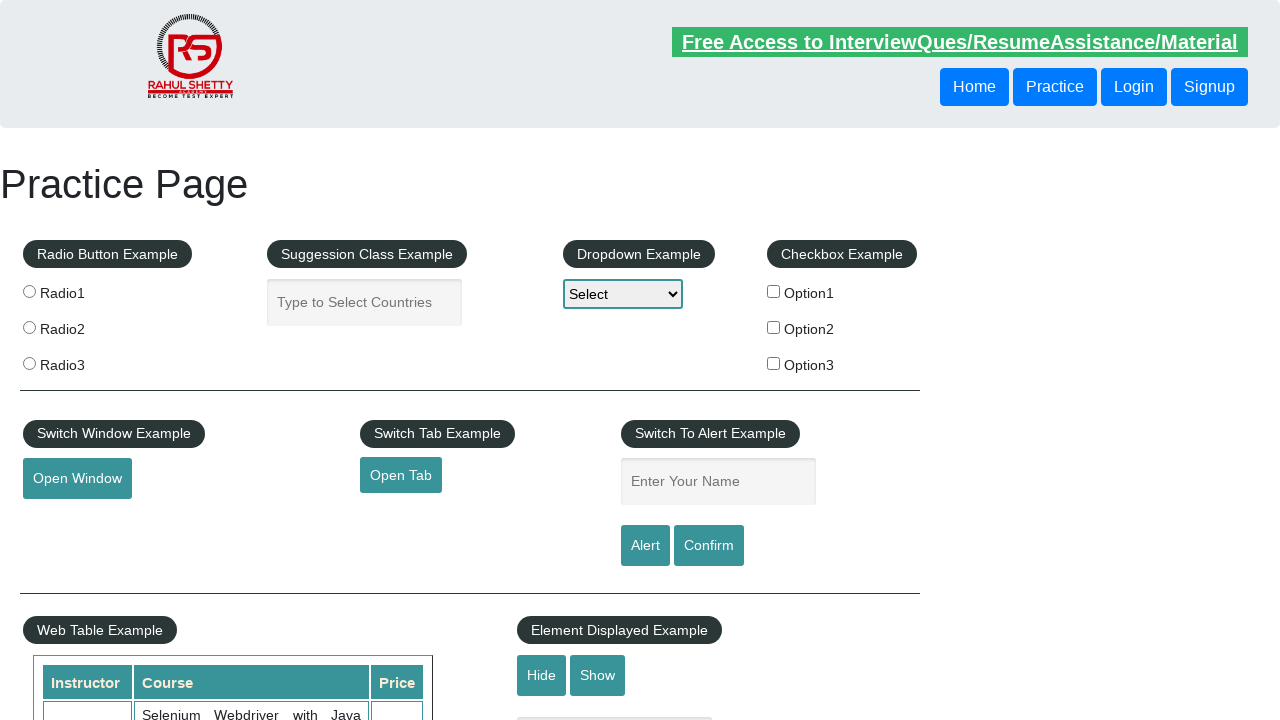

Verified checkbox selection state: is_checked=False
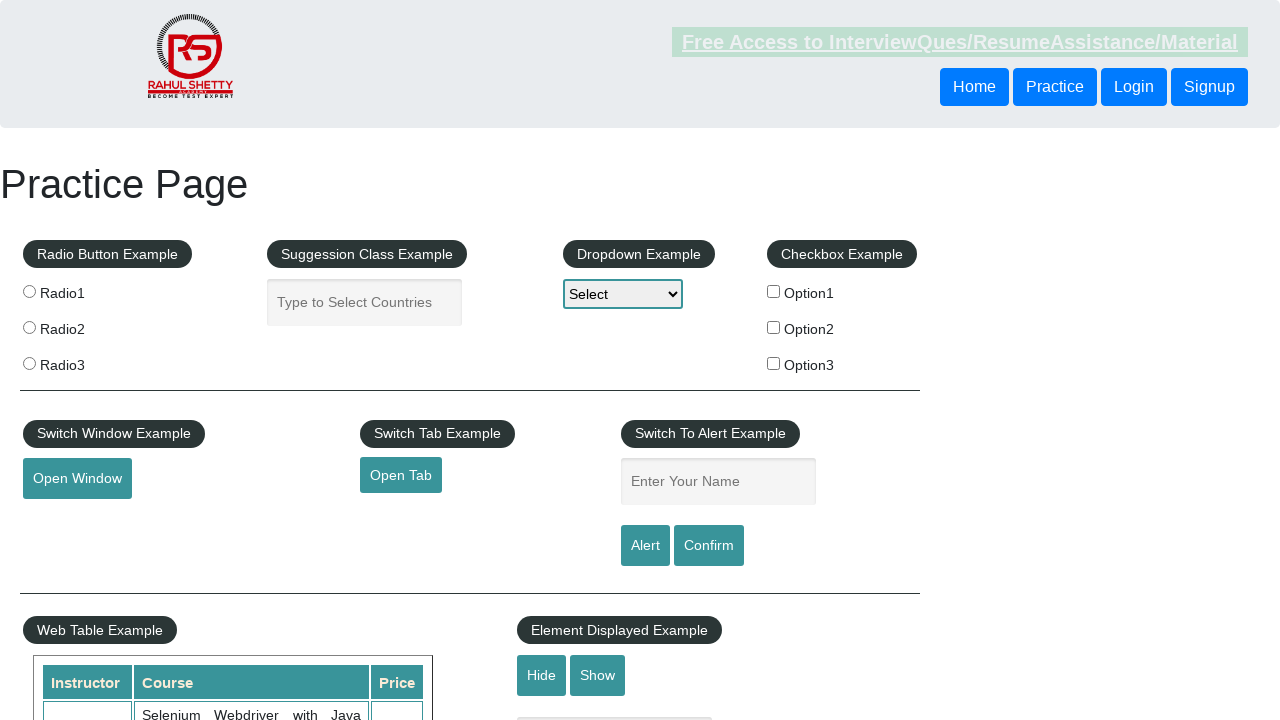

Located all checkbox elements on the page
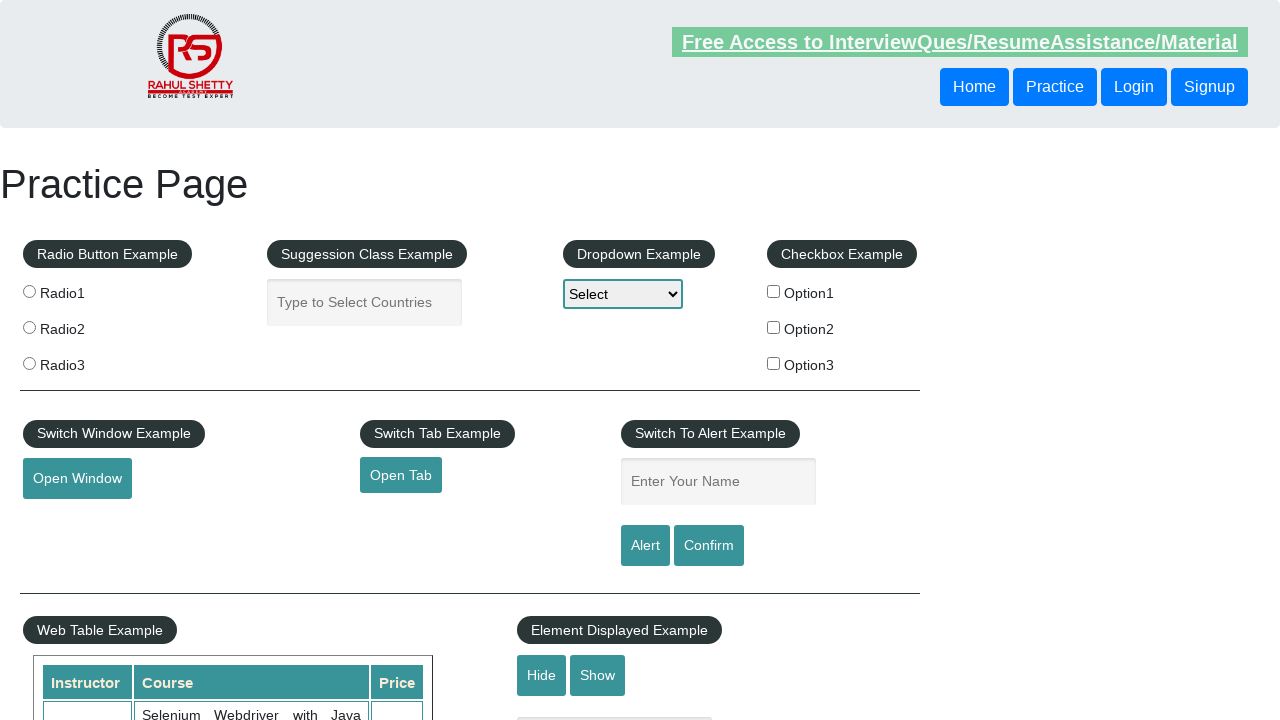

Counted total checkboxes on page: 3
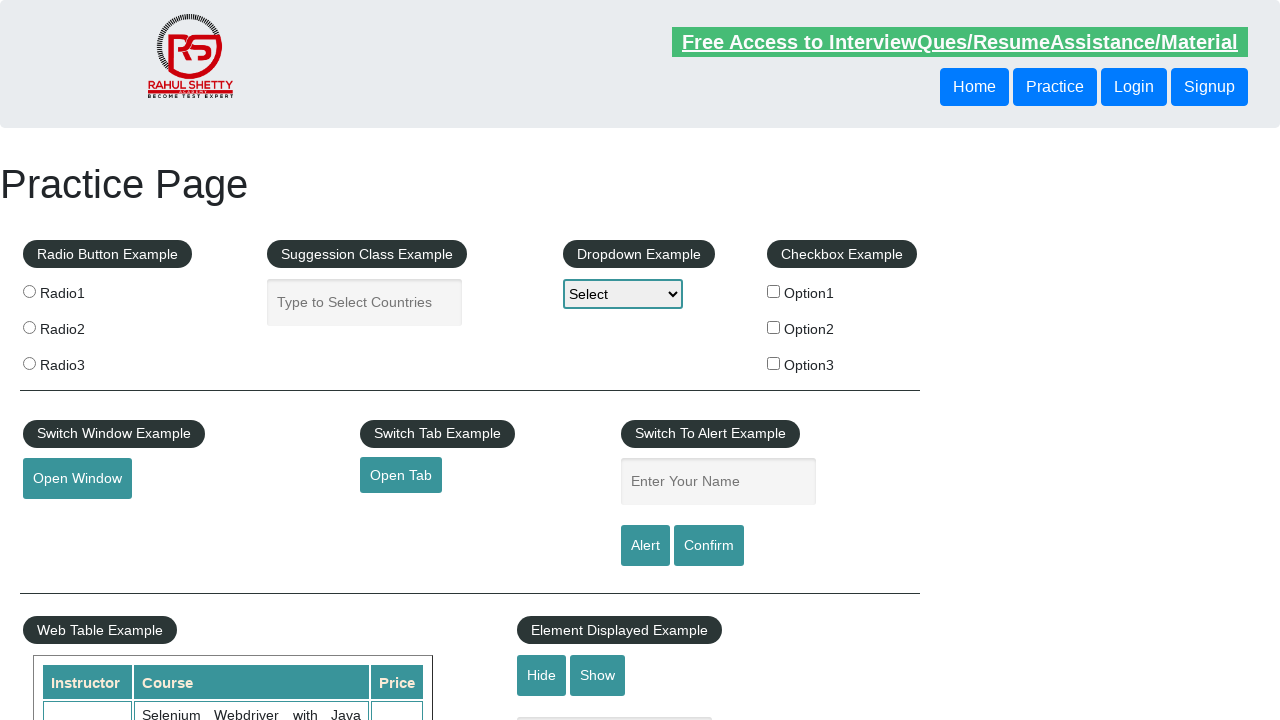

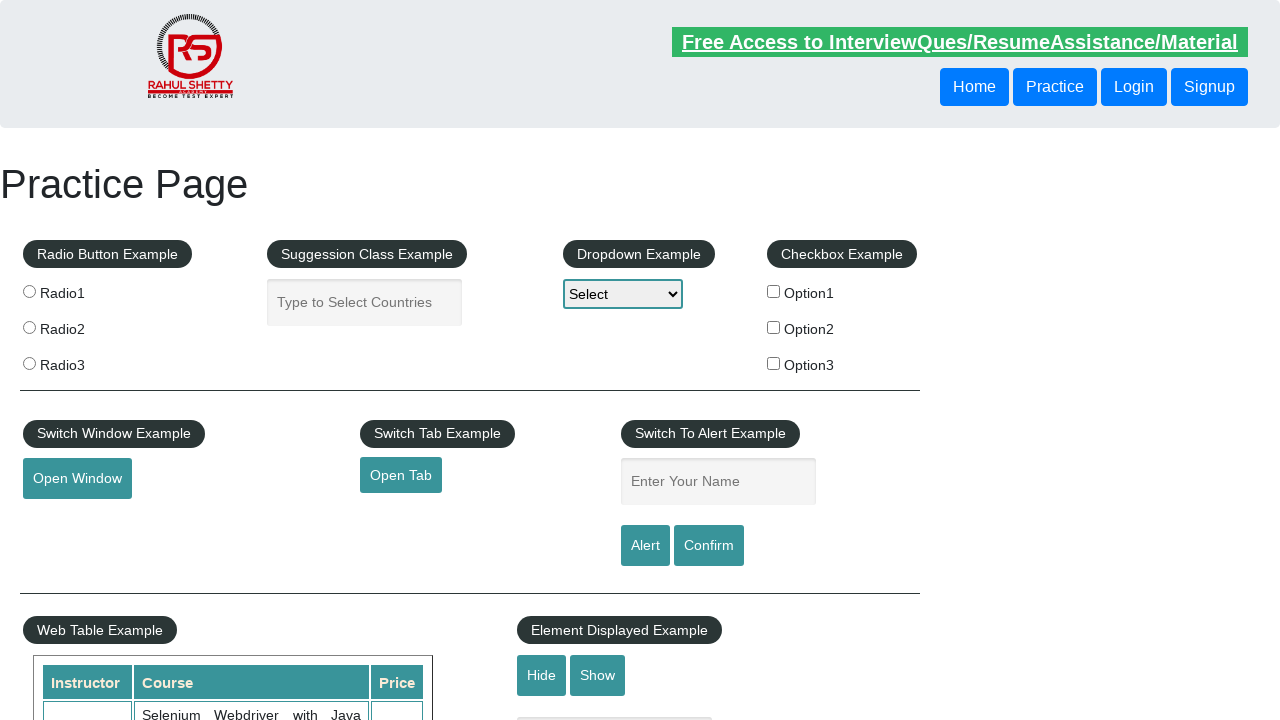